Tests table functionality by deleting rows via checkboxes, adding a new row with company data, and returning to menu

Starting URL: https://savkk.github.io/selenium-practice/

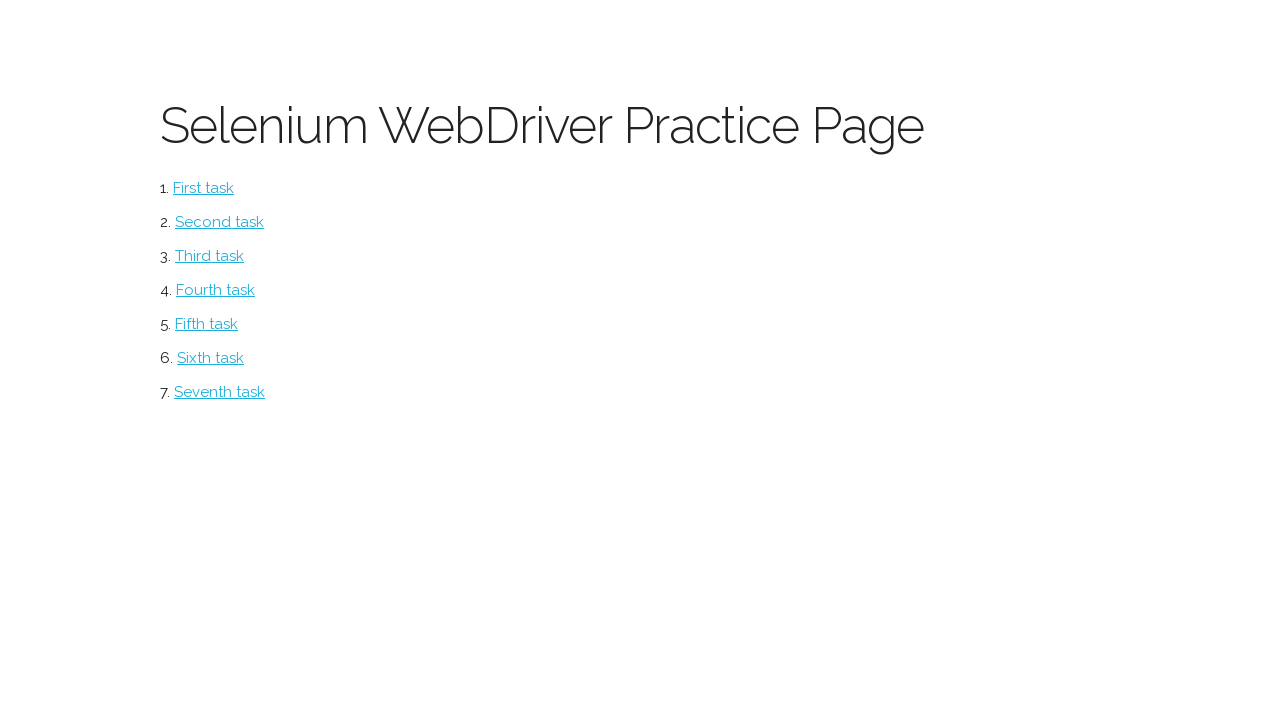

Clicked on Table menu item at (220, 392) on #table
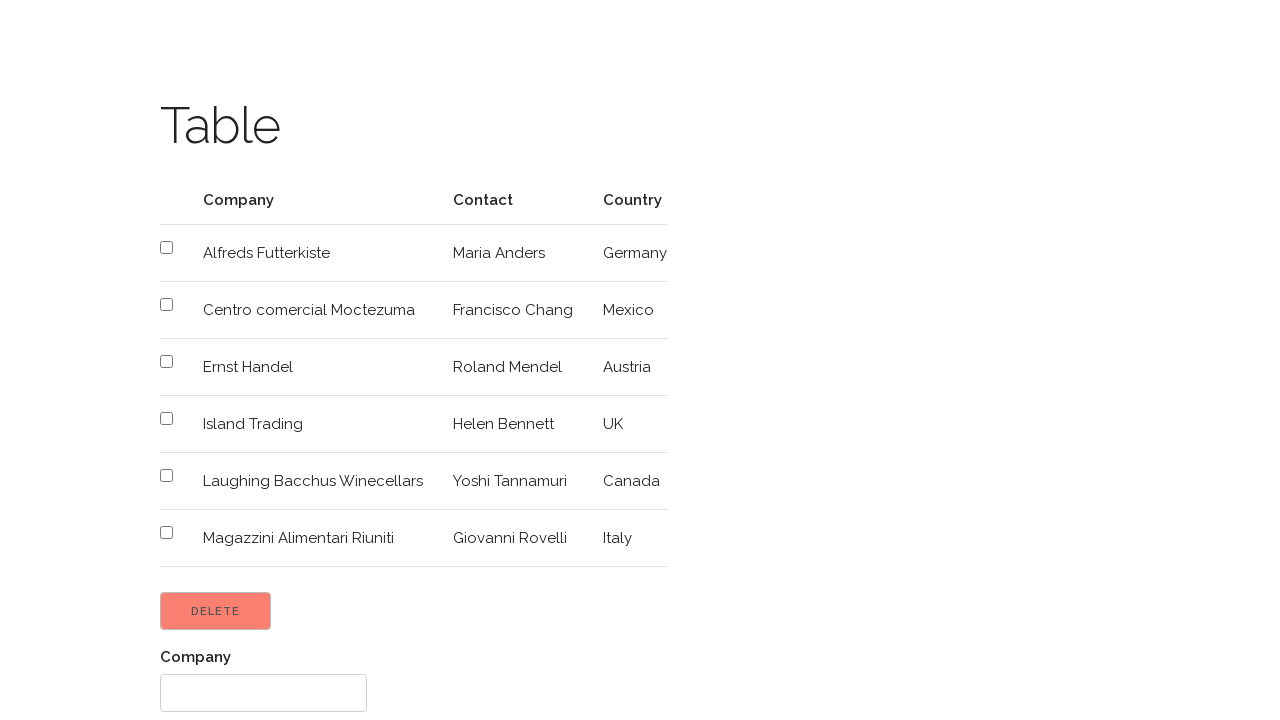

Selected checkbox for row 2 at (166, 248) on tr:nth-child(2) td input[type='checkbox']
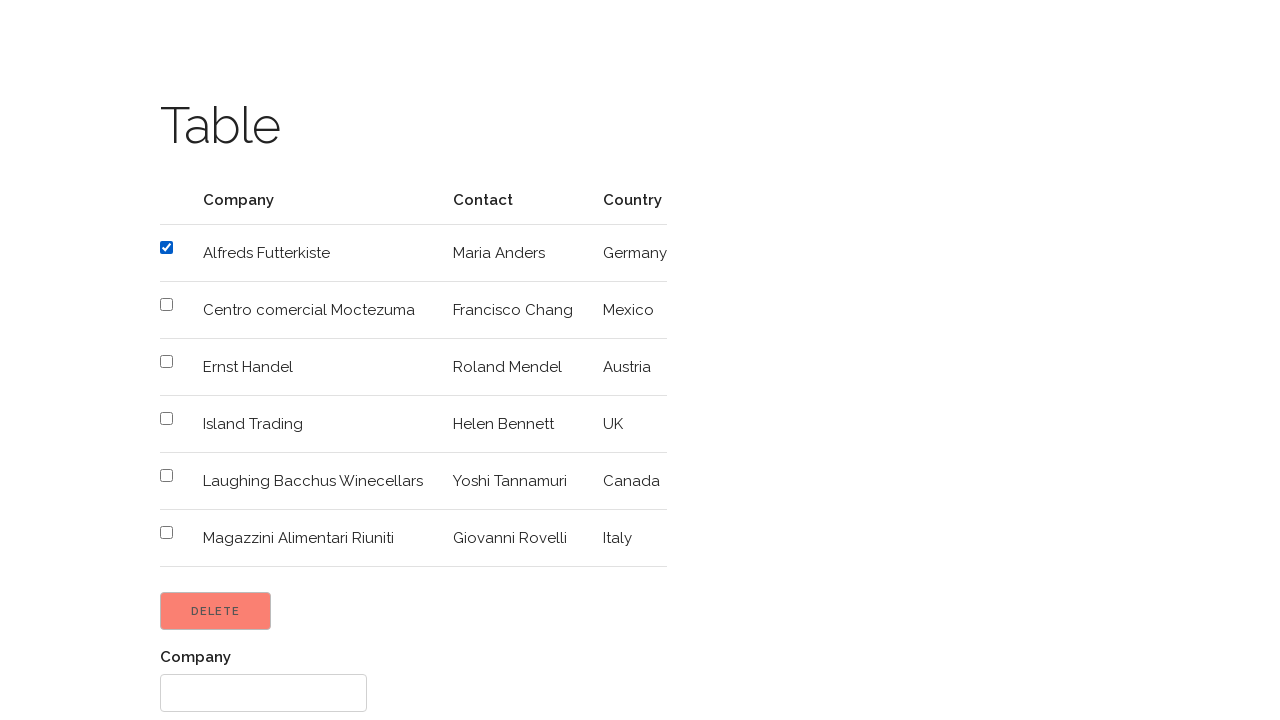

Selected checkbox for row 5 at (166, 418) on tr:nth-child(5) td input[type='checkbox']
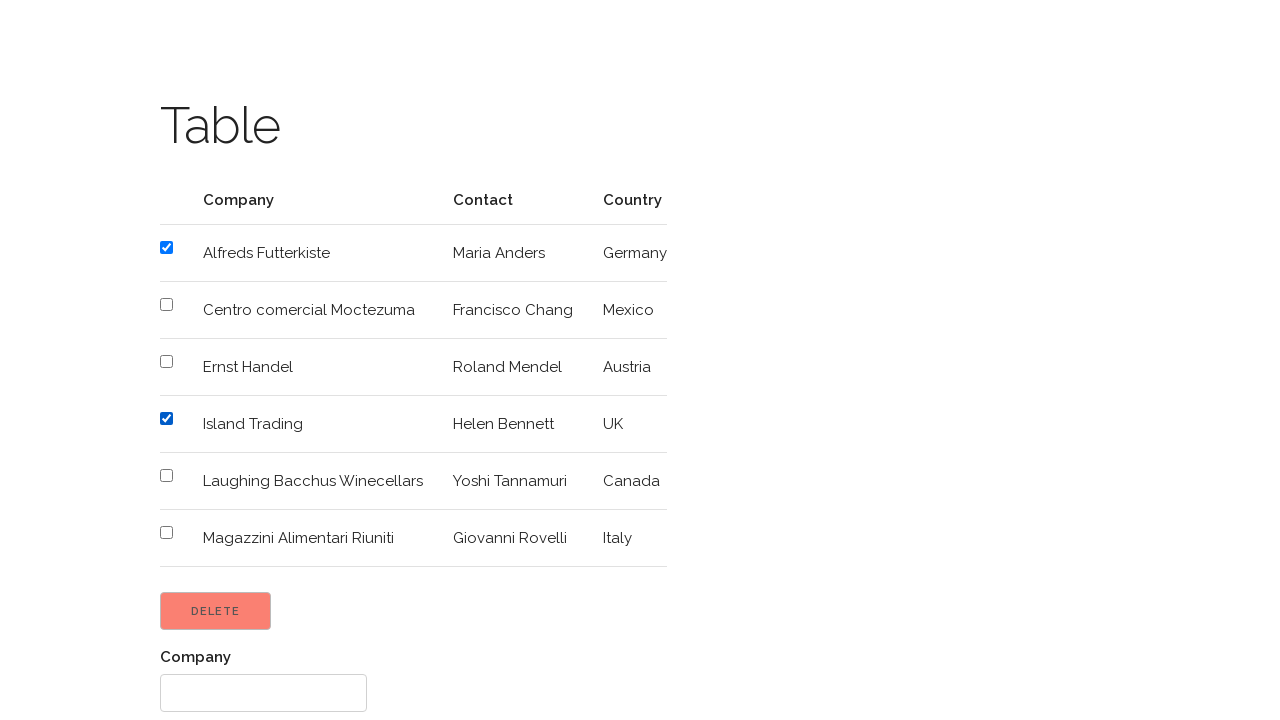

Clicked Delete button to remove selected rows at (216, 611) on input[type='button'][value='Delete']
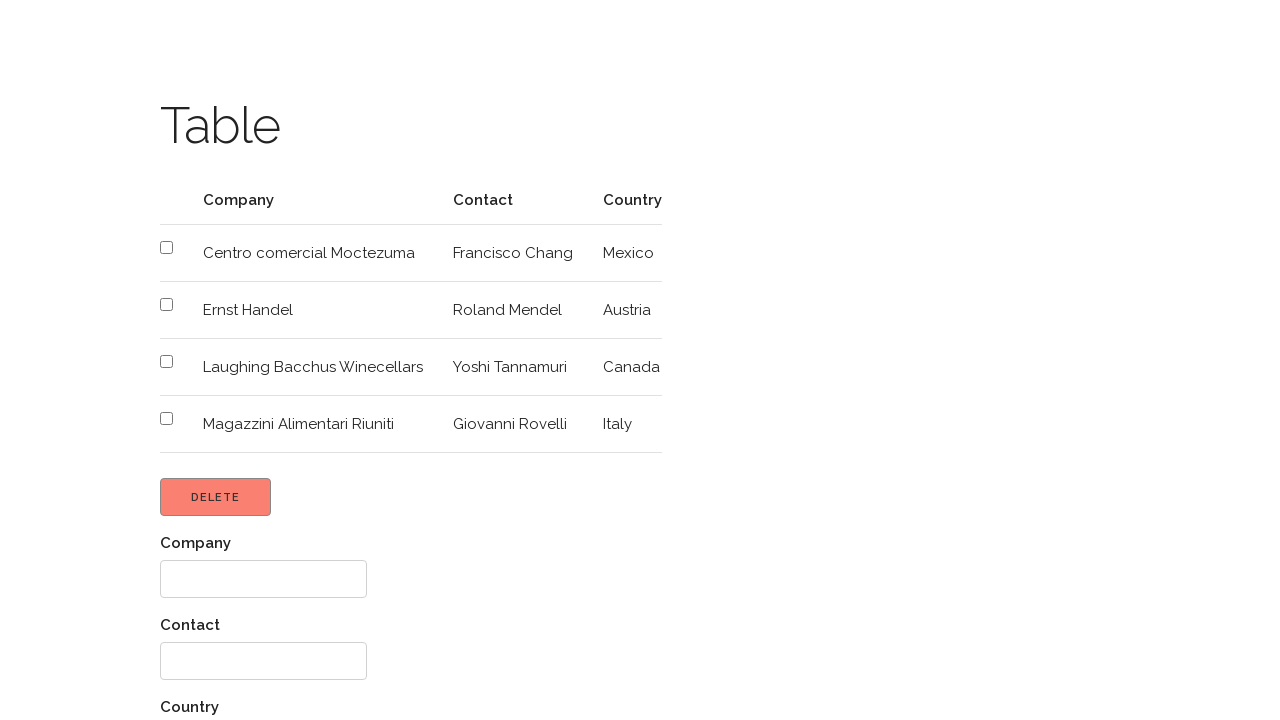

Filled in company name 'Coca-Cola' on div:nth-child(1) > input[type='text']
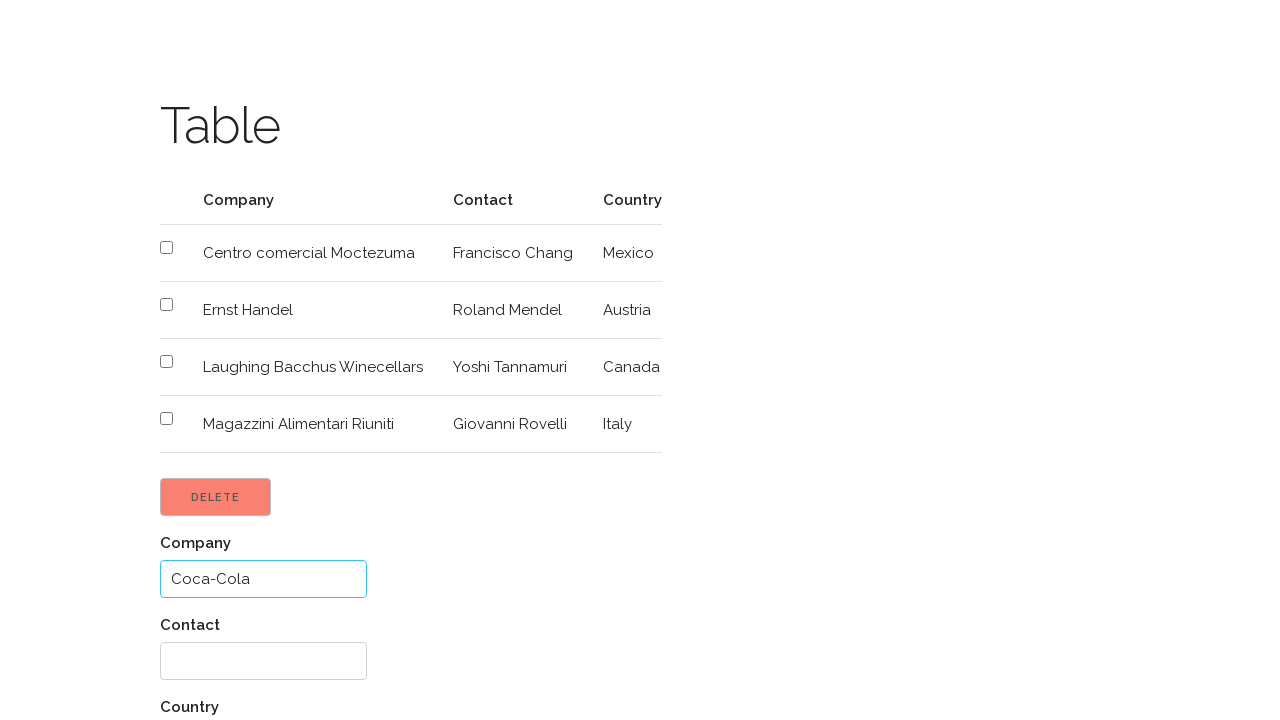

Filled in contact name 'Petya Petyvich' on div:nth-child(2) > input[type='text']
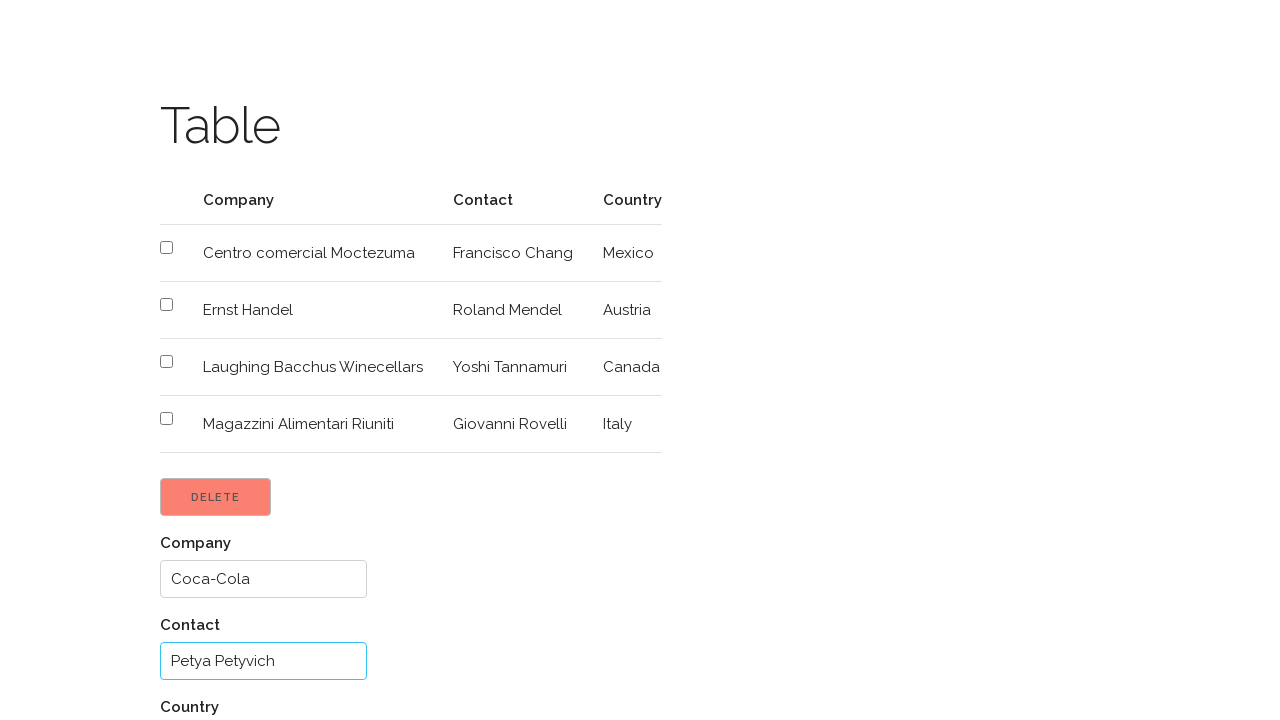

Filled in location 'LA' on div:nth-child(3) > input[type='text']
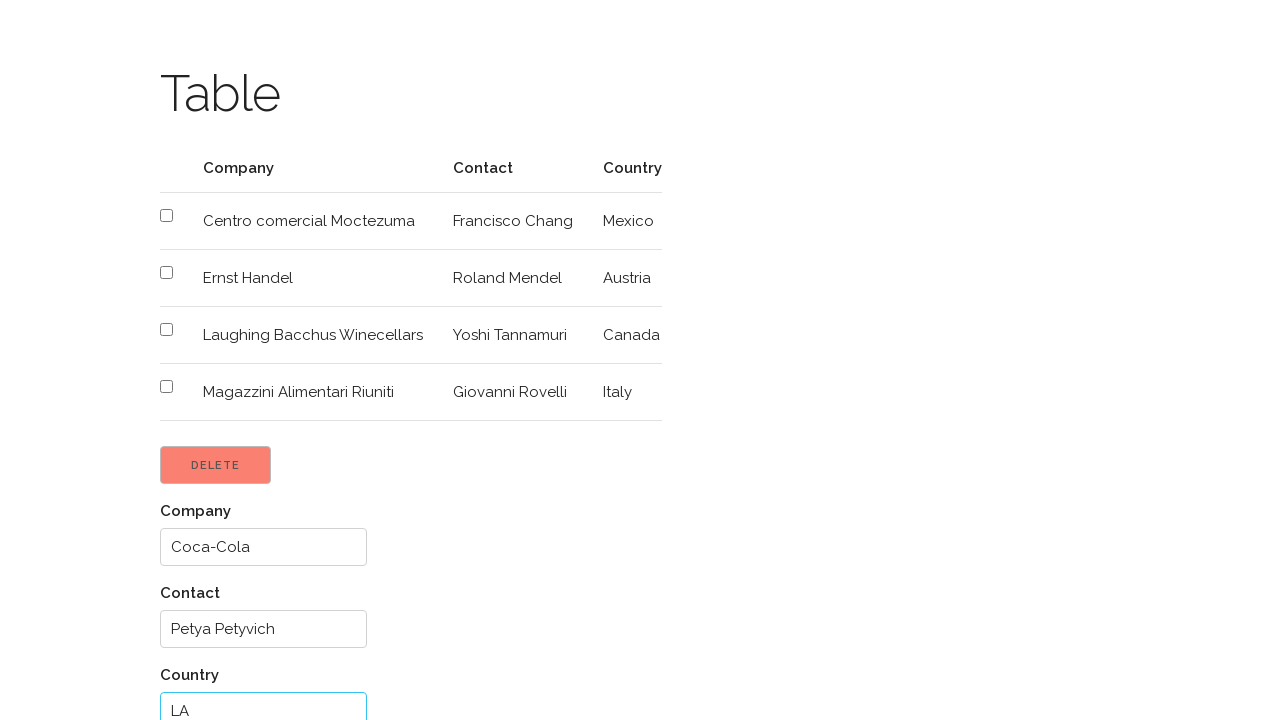

Clicked Add button to add new company row at (204, 661) on input[type='button'][value='Add']
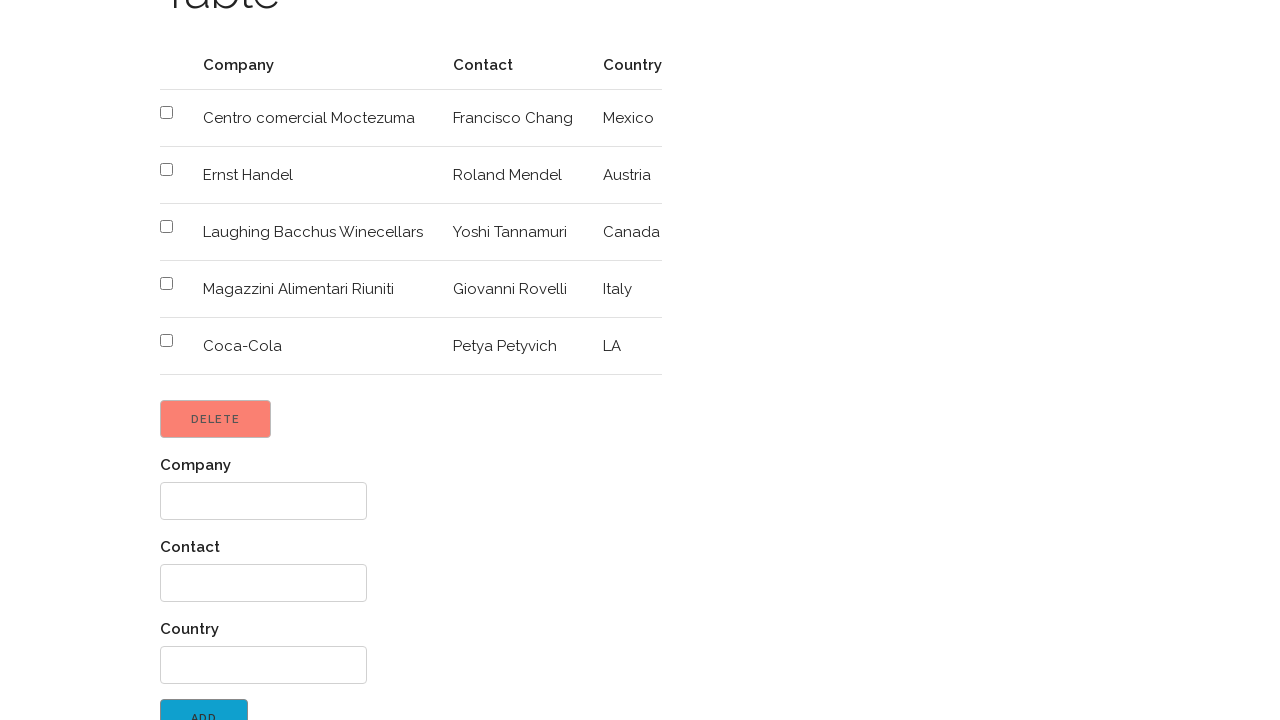

Clicked 'Return to menu' link to navigate back at (243, 703) on a:has-text('Great! Return to menu')
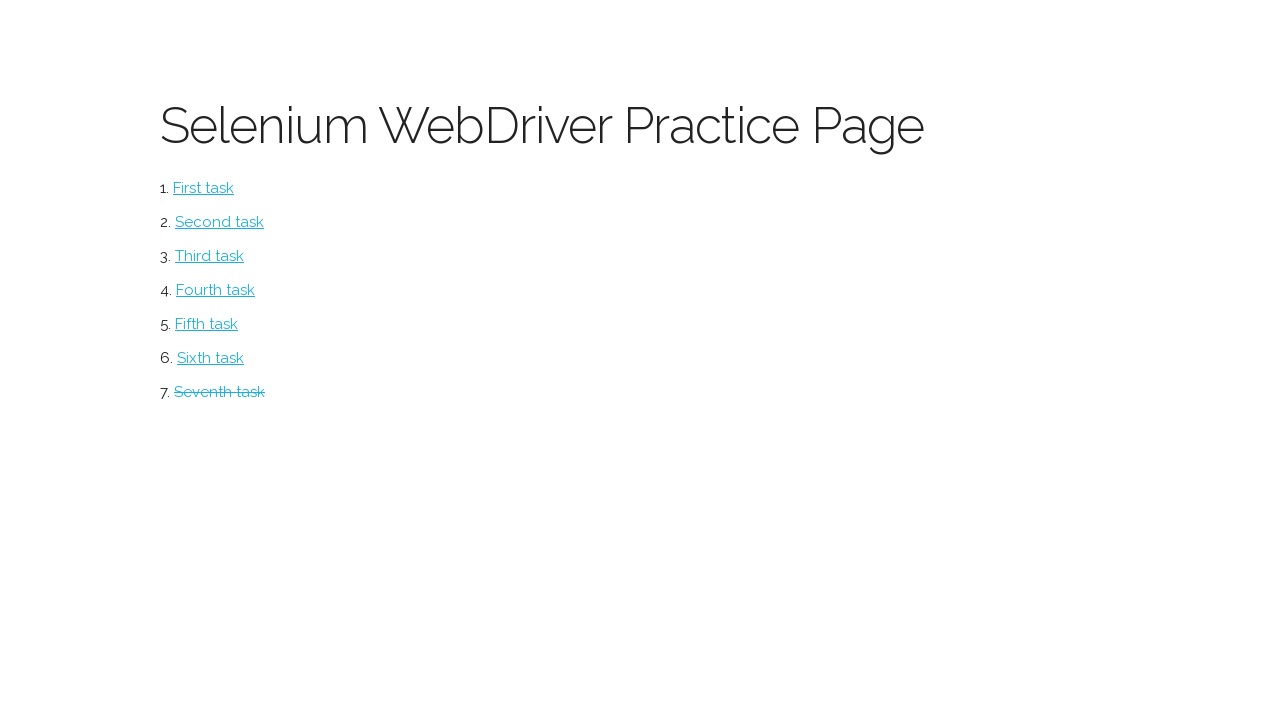

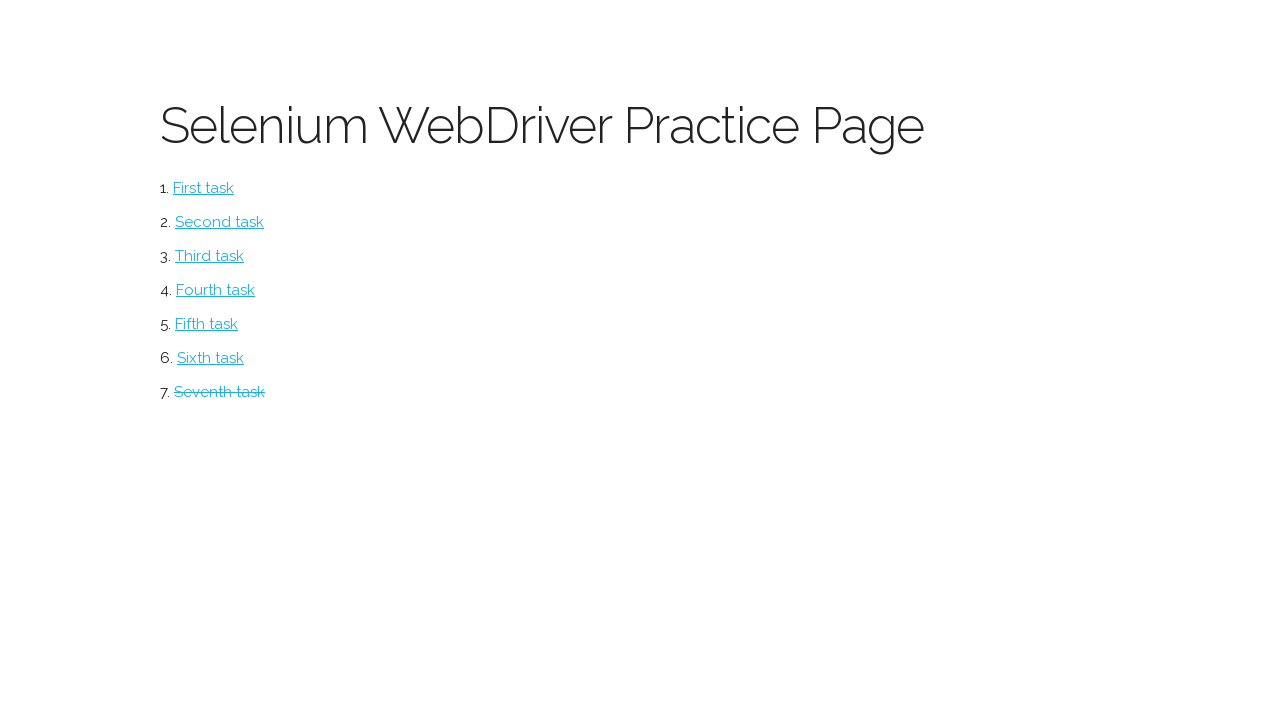